Tests the registration form validation by entering an invalid email format and verifying that an appropriate error message is displayed

Starting URL: https://b2c.passport.rt.ru

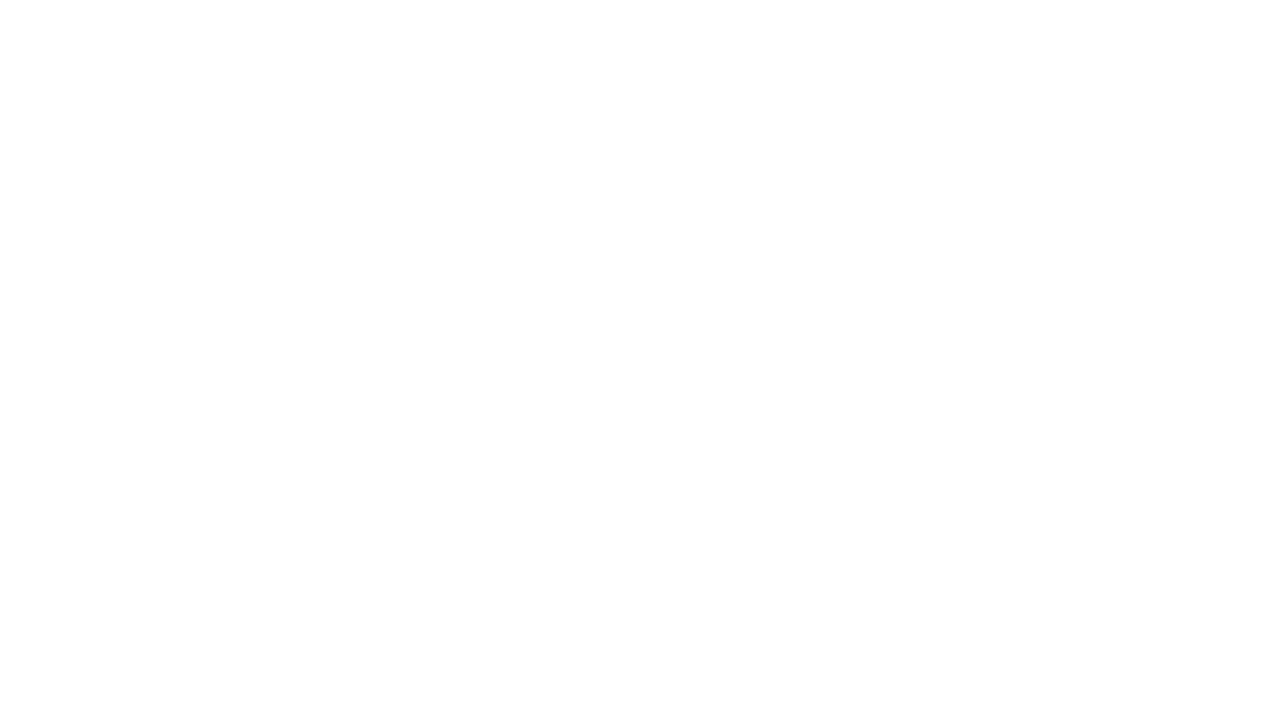

Clicked register button to navigate to registration page at (1010, 656) on #kc-register
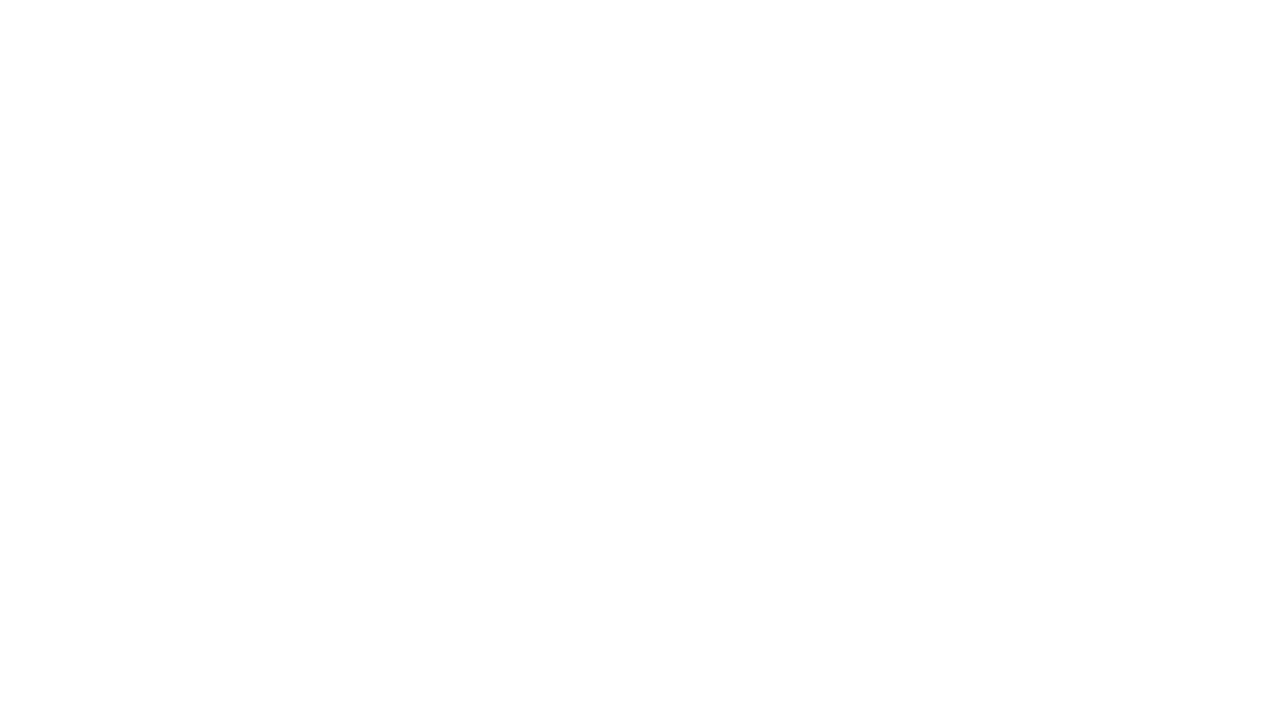

Filled first name field with 'Петр' on input[name='firstName']
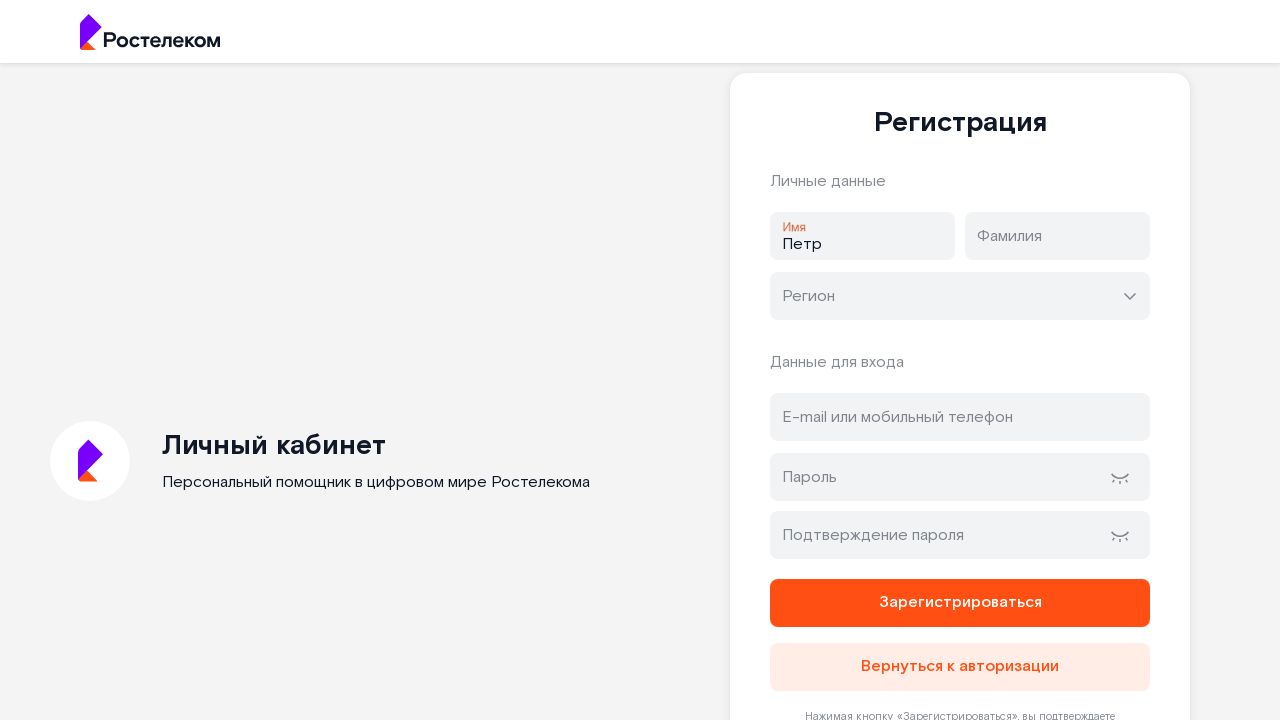

Filled last name field with 'Петров' on input[name='lastName']
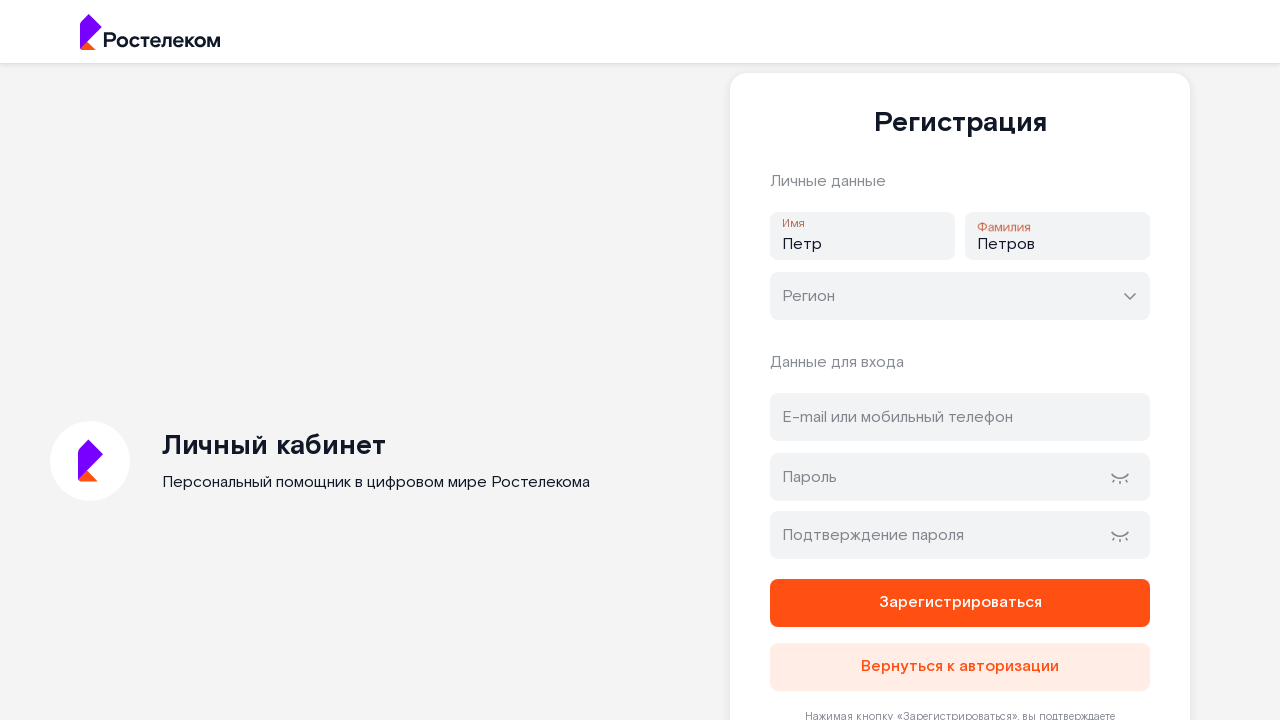

Filled email field with invalid format 'petrovmail.ru' (missing @ symbol) on #address
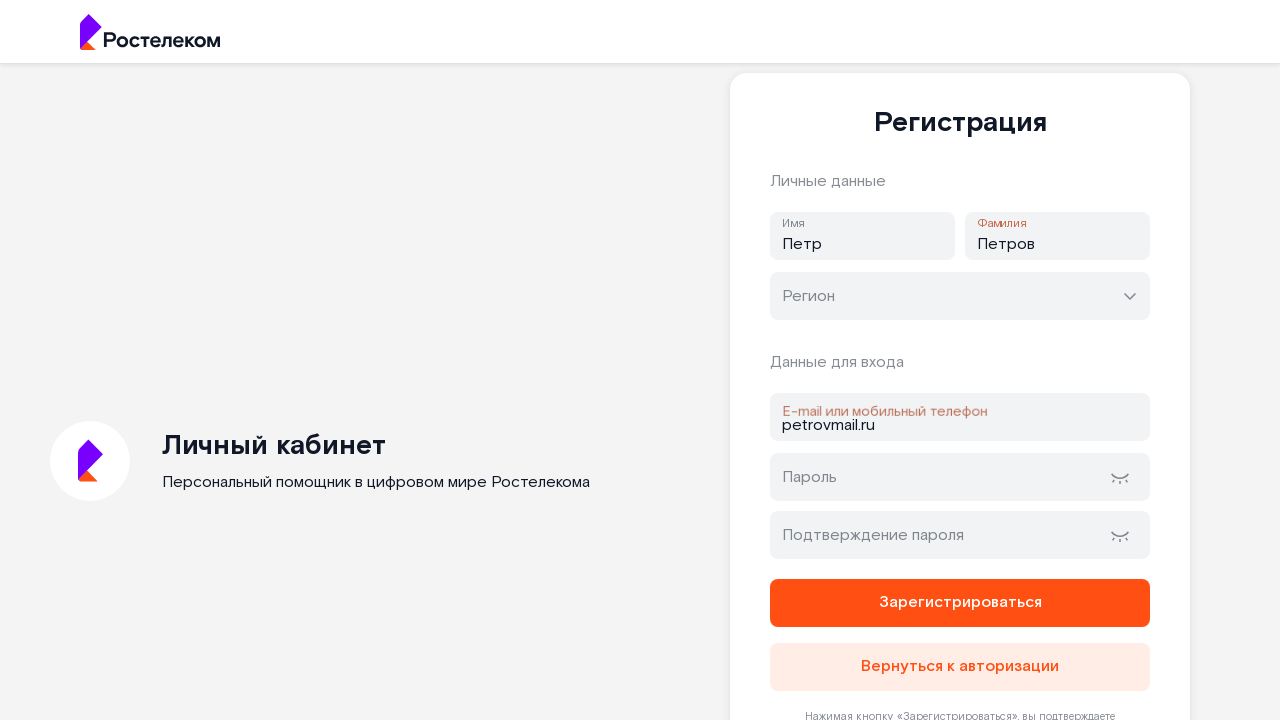

Filled password field with '111222333Bb' on #password
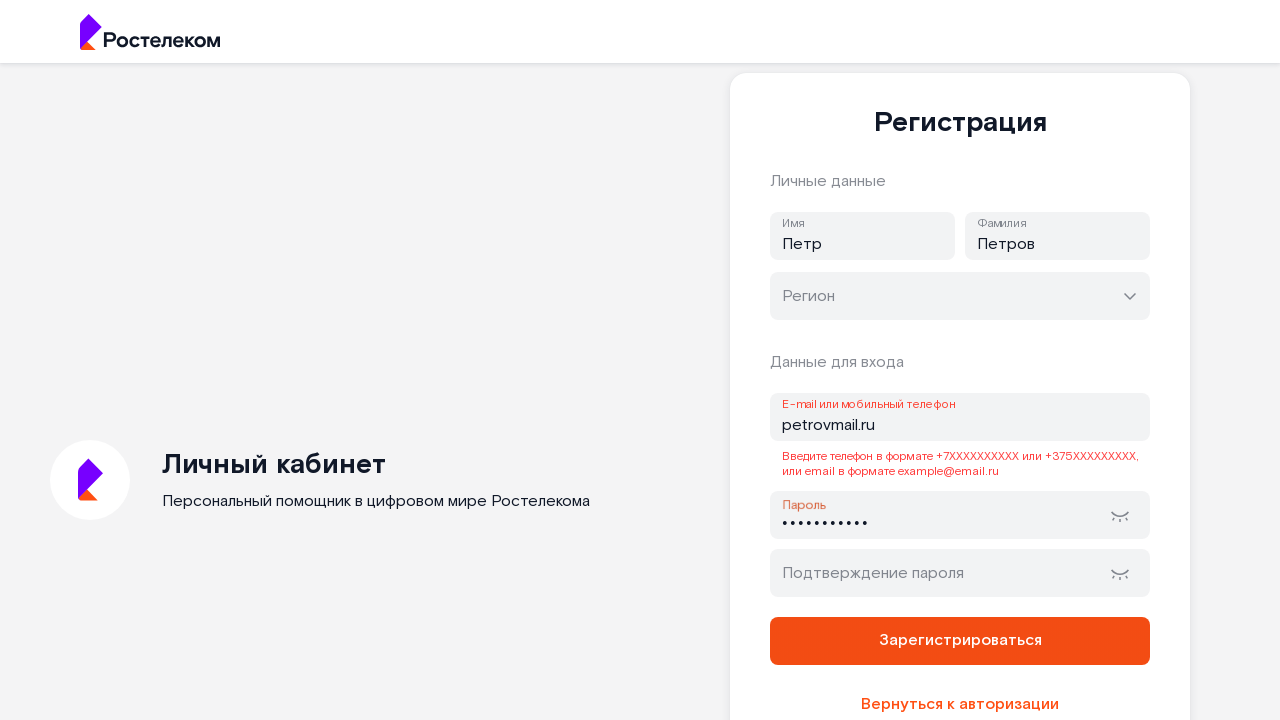

Filled password confirmation field with '111222333Bb' on #password-confirm
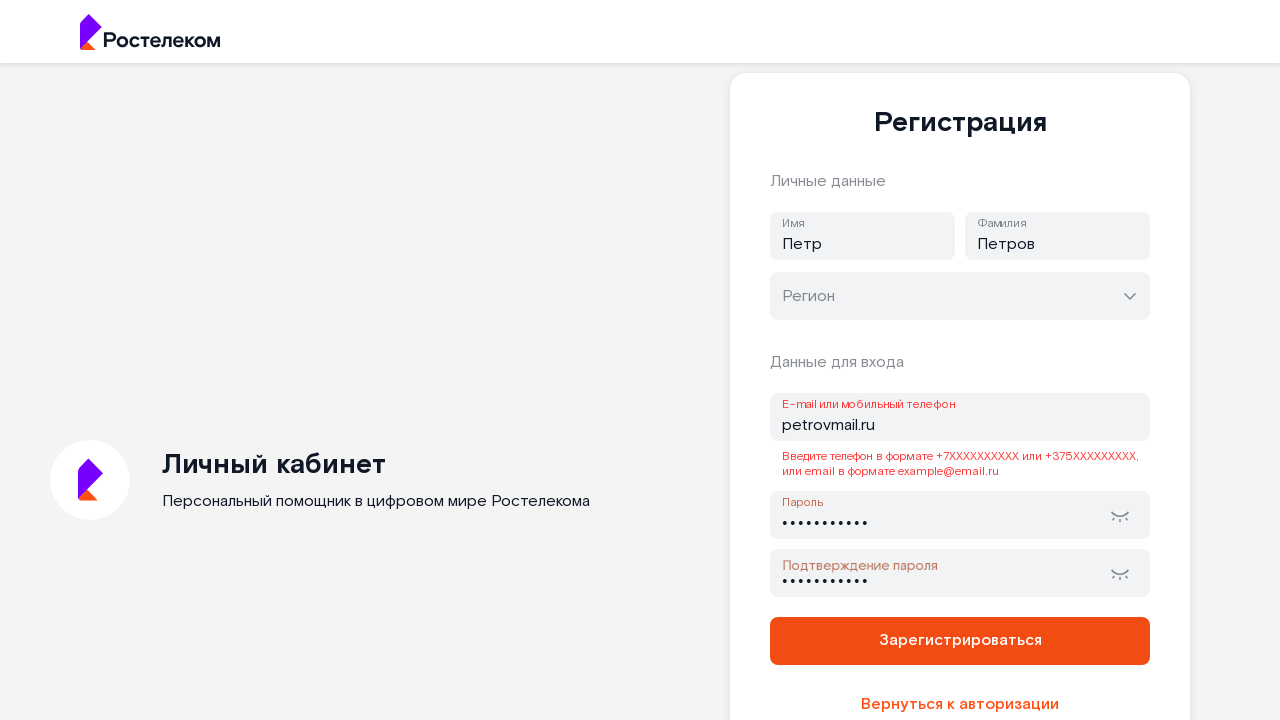

Clicked submit button to attempt registration at (960, 641) on xpath=//*[@id="page-right"]/div[1]/div[1]/div[1]/form[1]/button[1]
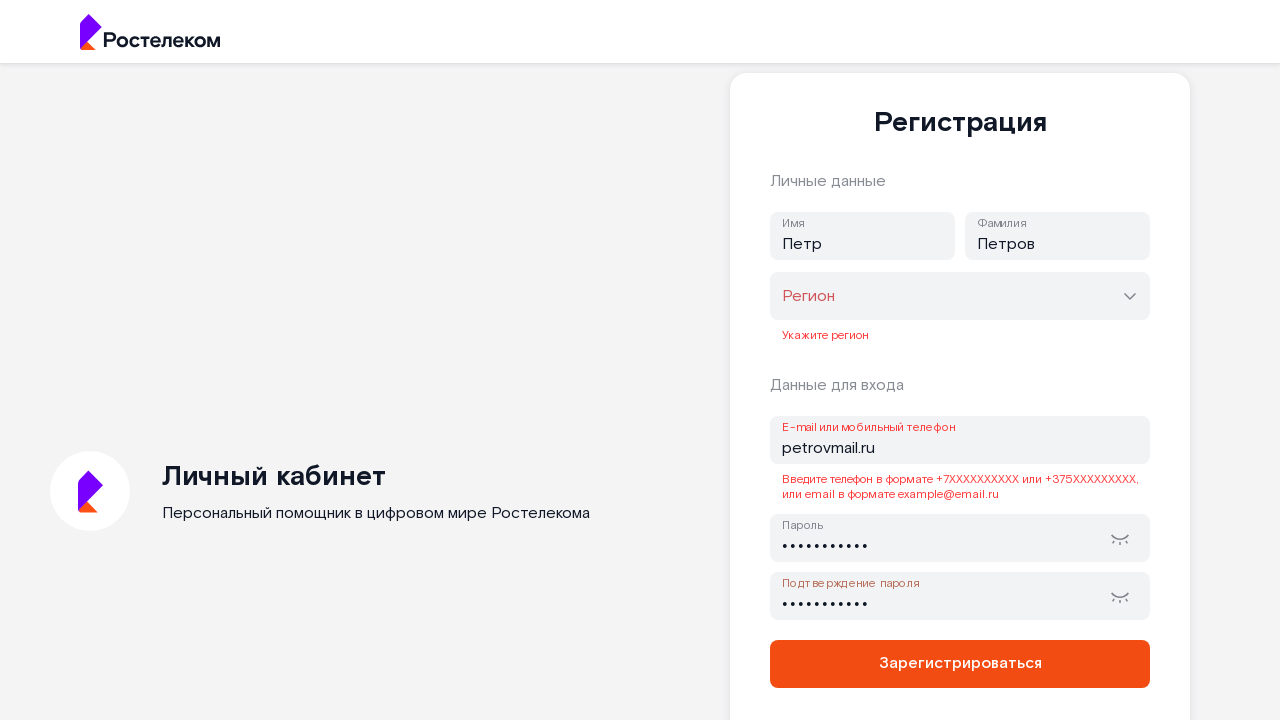

Error message appeared validating invalid email format rejection
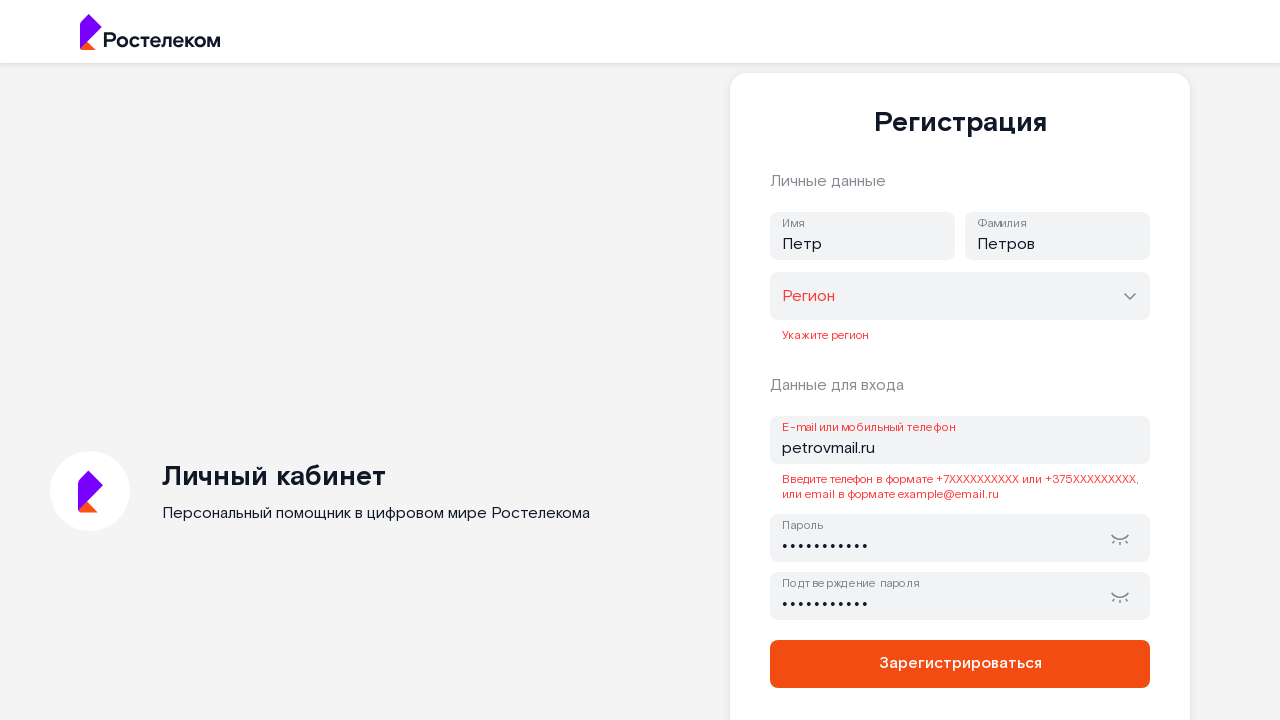

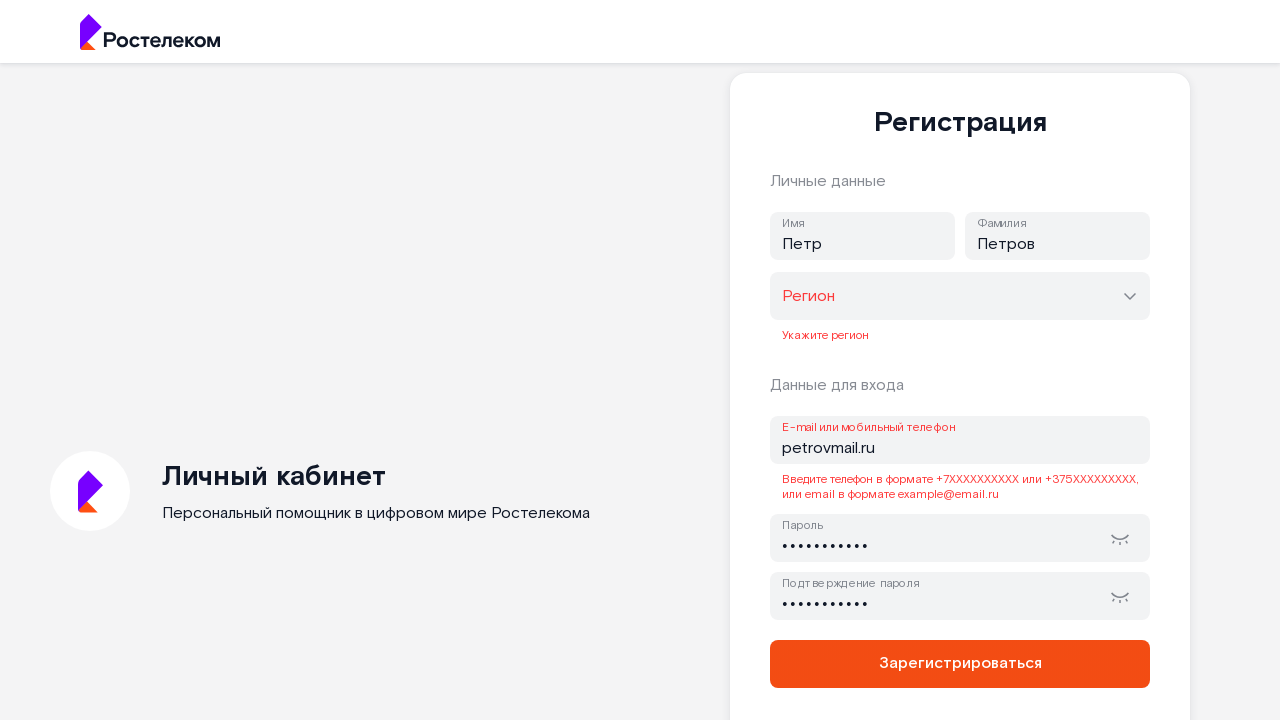